Tests withdrawal when balance is zero, verifying that the transaction fails with appropriate error message

Starting URL: https://www.globalsqa.com/angularJs-protractor/BankingProject/#/login

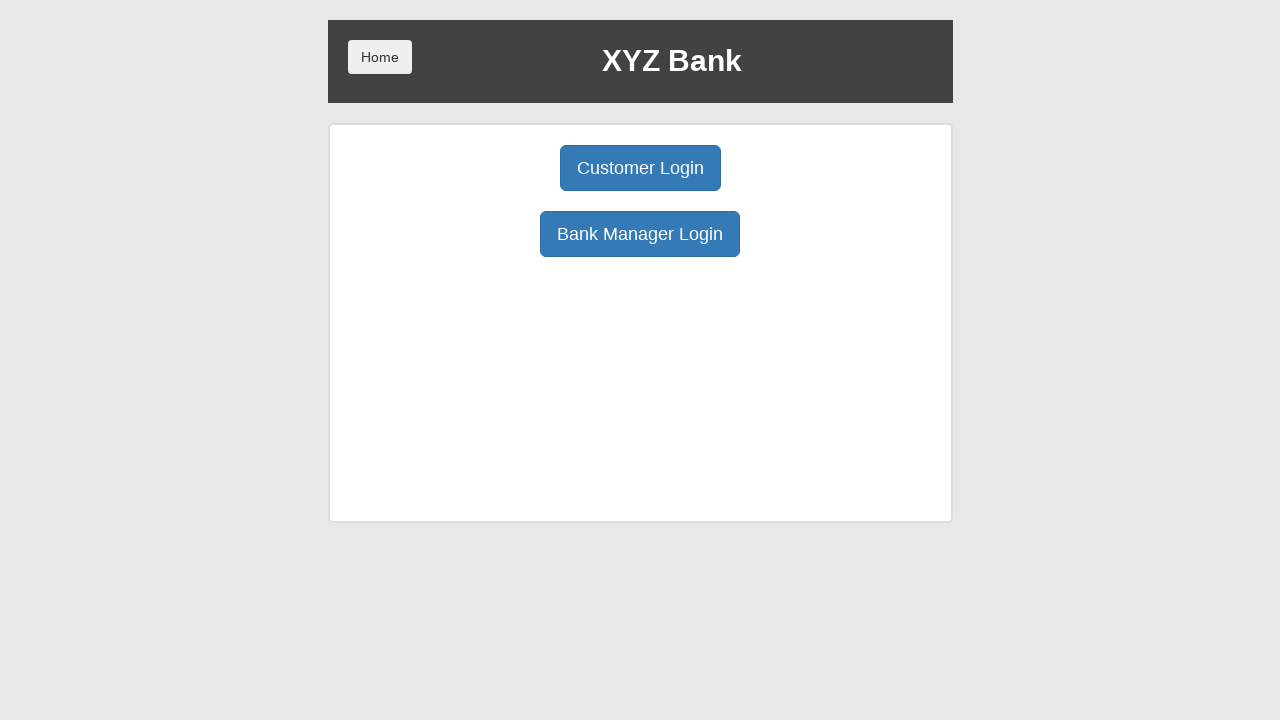

Clicked on Customer Login button at (640, 168) on button:has-text('Customer Login')
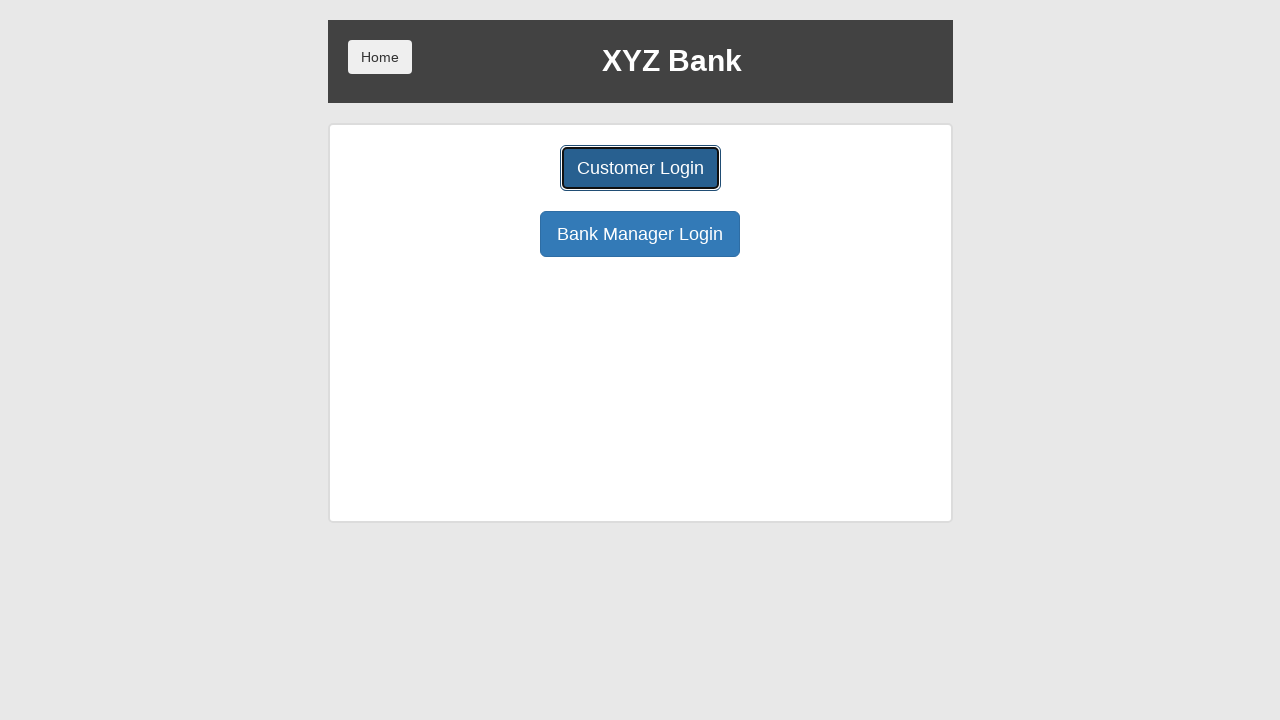

Selected Ron Weasly from user dropdown on select#userSelect
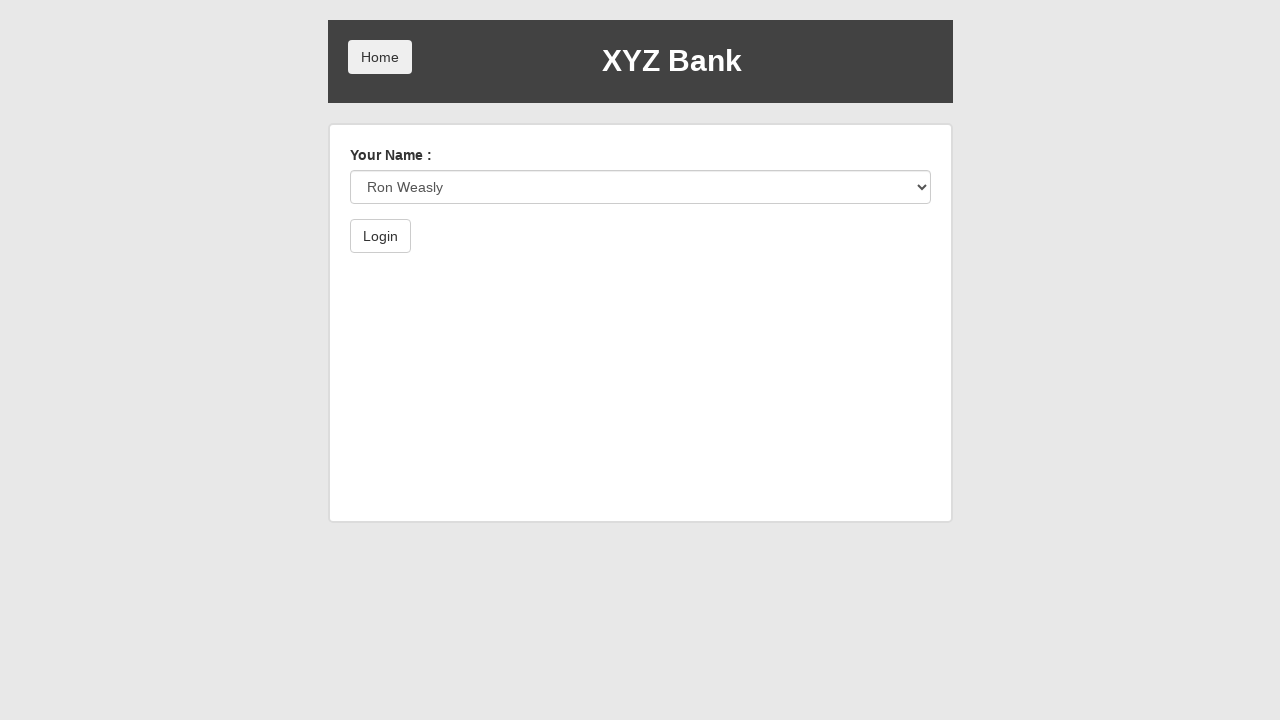

Clicked Login button at (380, 236) on button:has-text('Login')
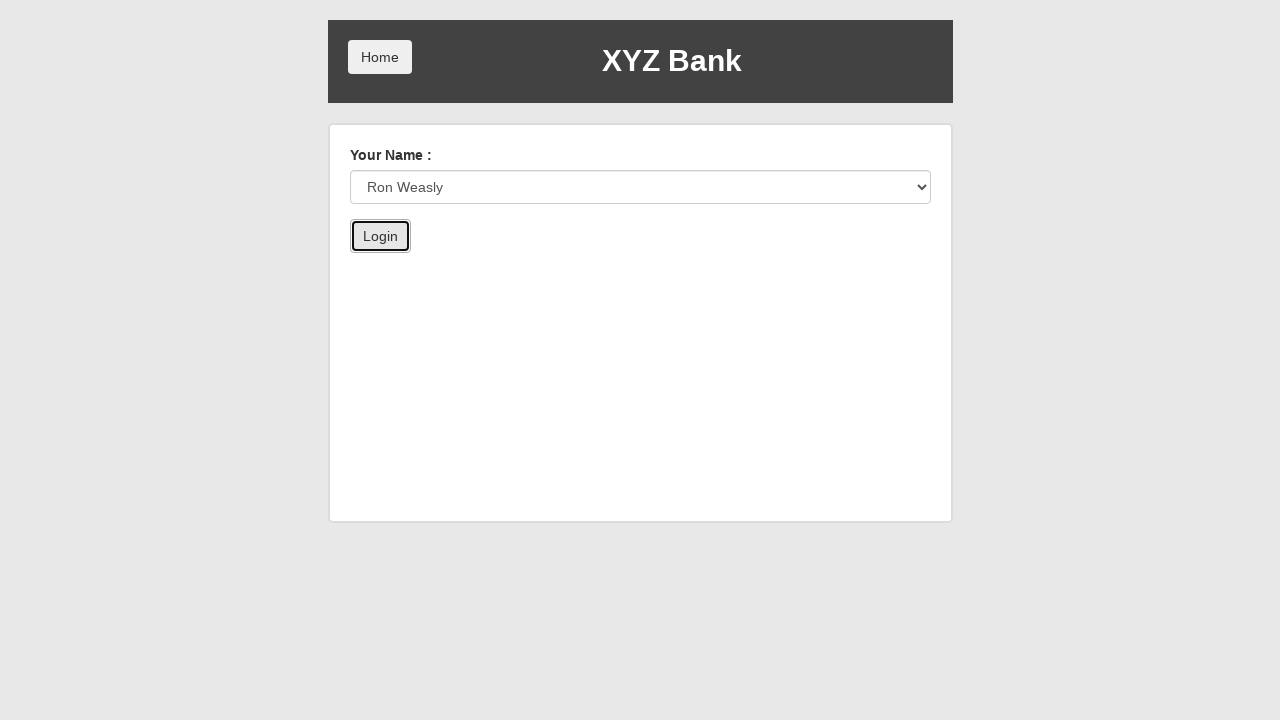

Clicked on Withdrawal button at (760, 264) on button:has-text('Withdrawl')
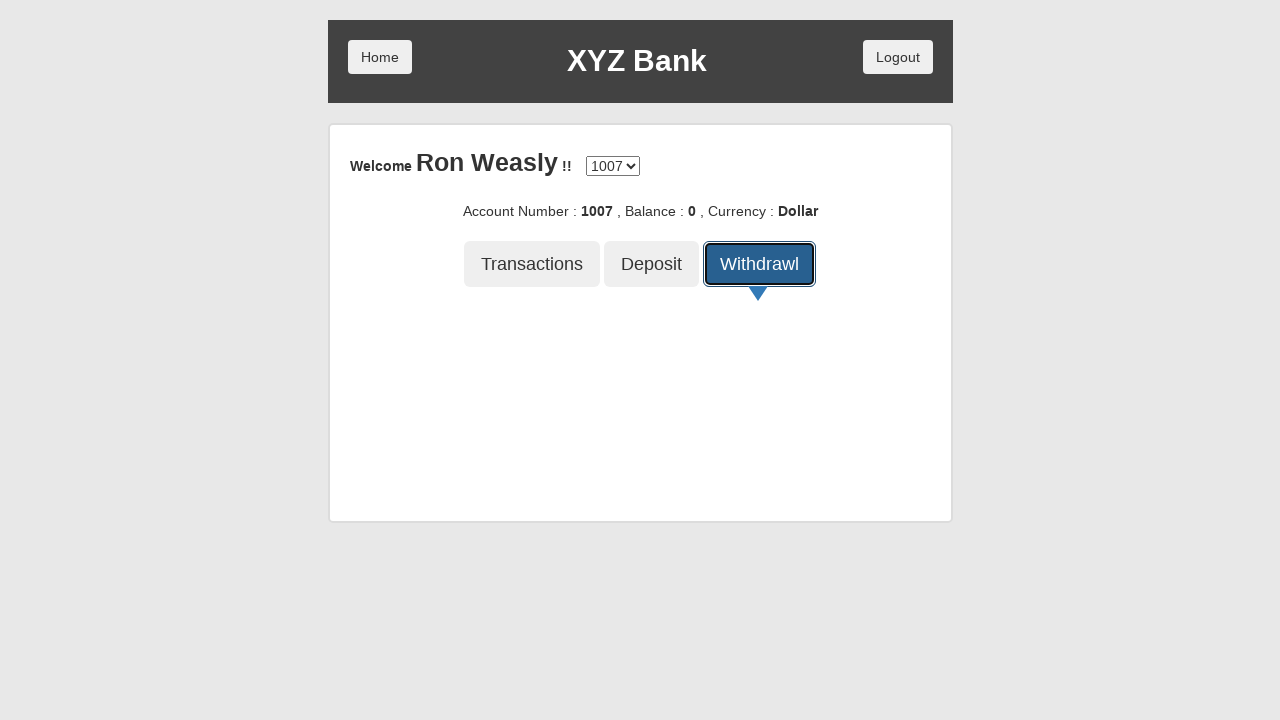

Entered withdrawal amount of 220 on input[placeholder='amount']
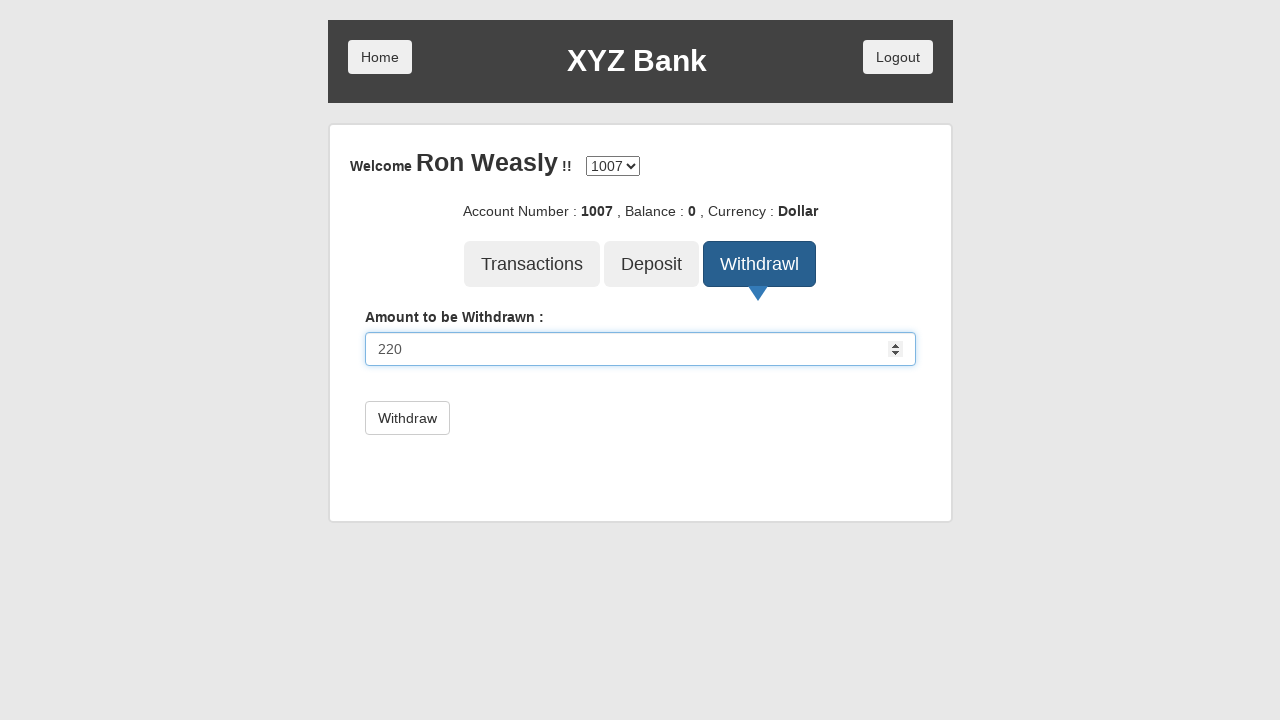

Clicked submit button to process withdrawal with zero balance at (407, 418) on button[type='submit']
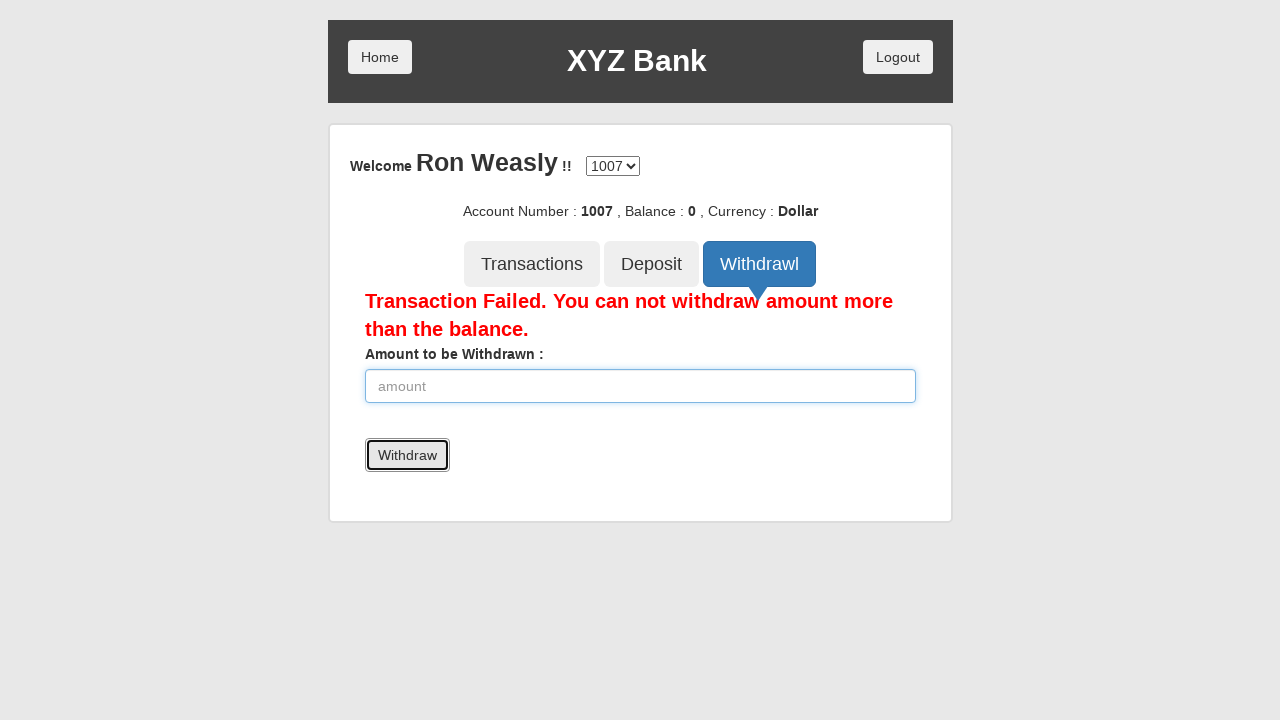

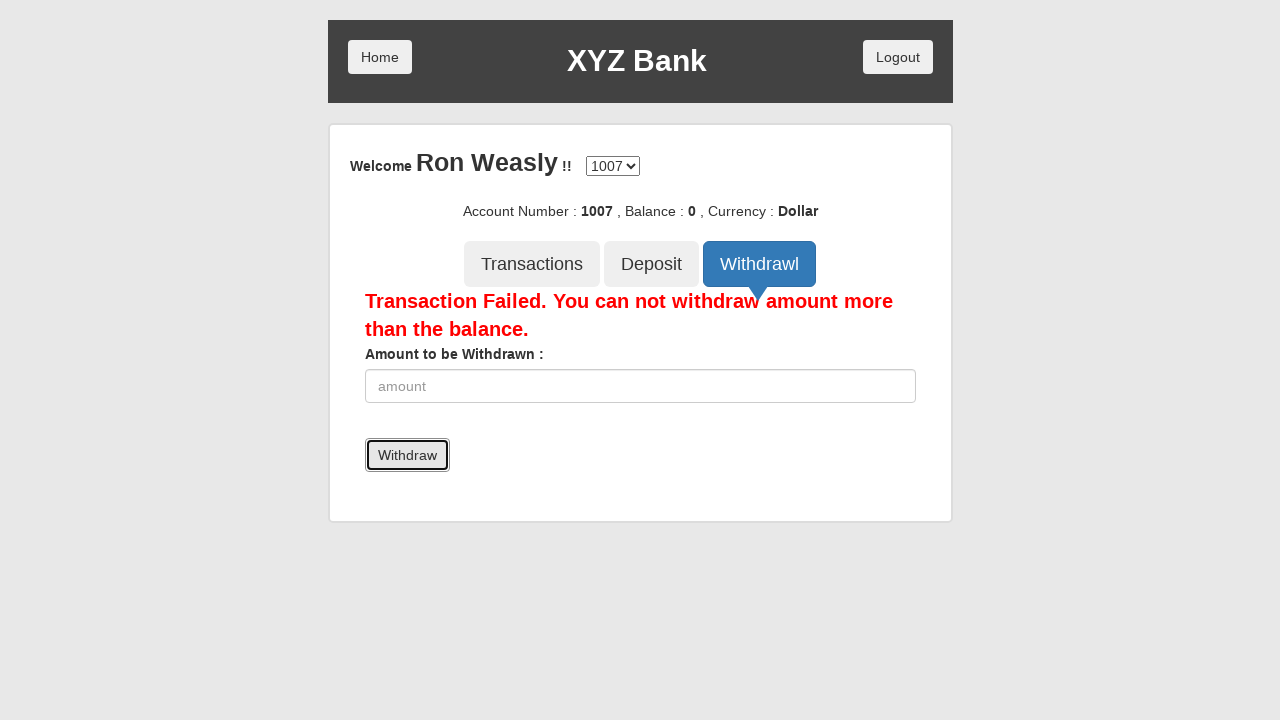